Tests child window/popup handling by clicking a link that opens a new page, then extracting and validating text content from the popup window

Starting URL: https://rahulshettyacademy.com/loginpagePractise/

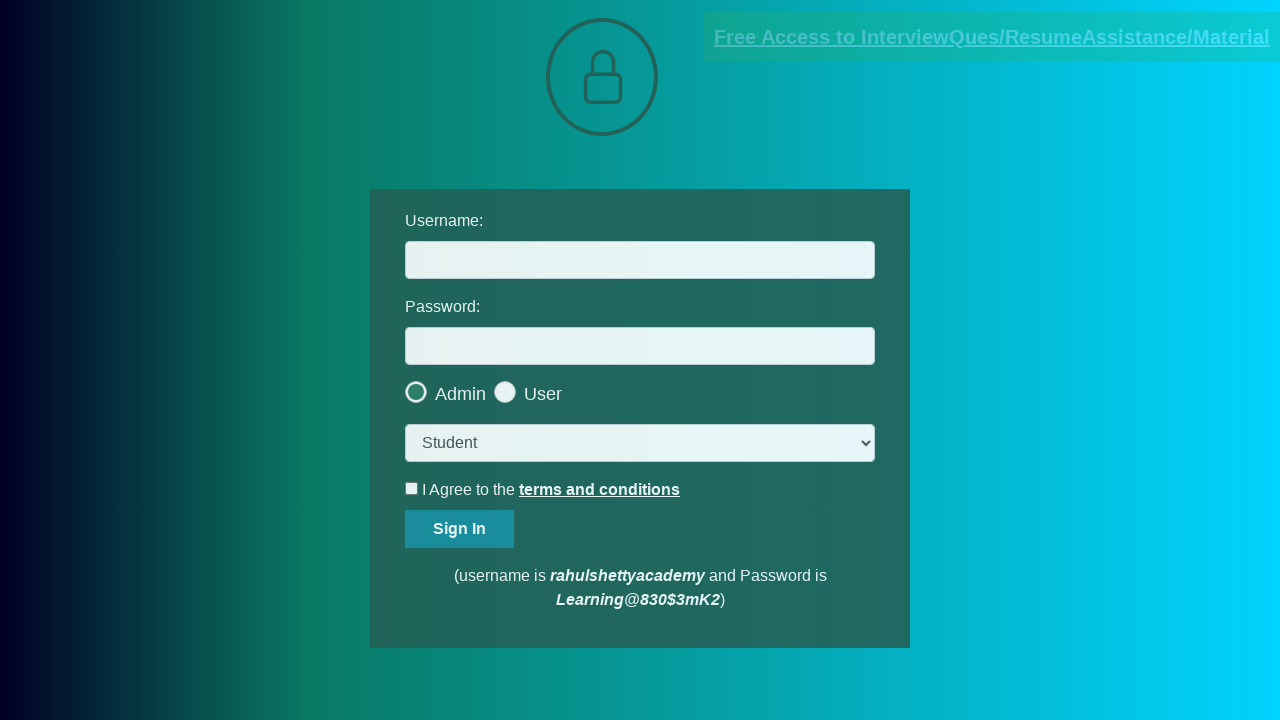

Clicked blinking text link to open popup window at (992, 37) on .blinkingText
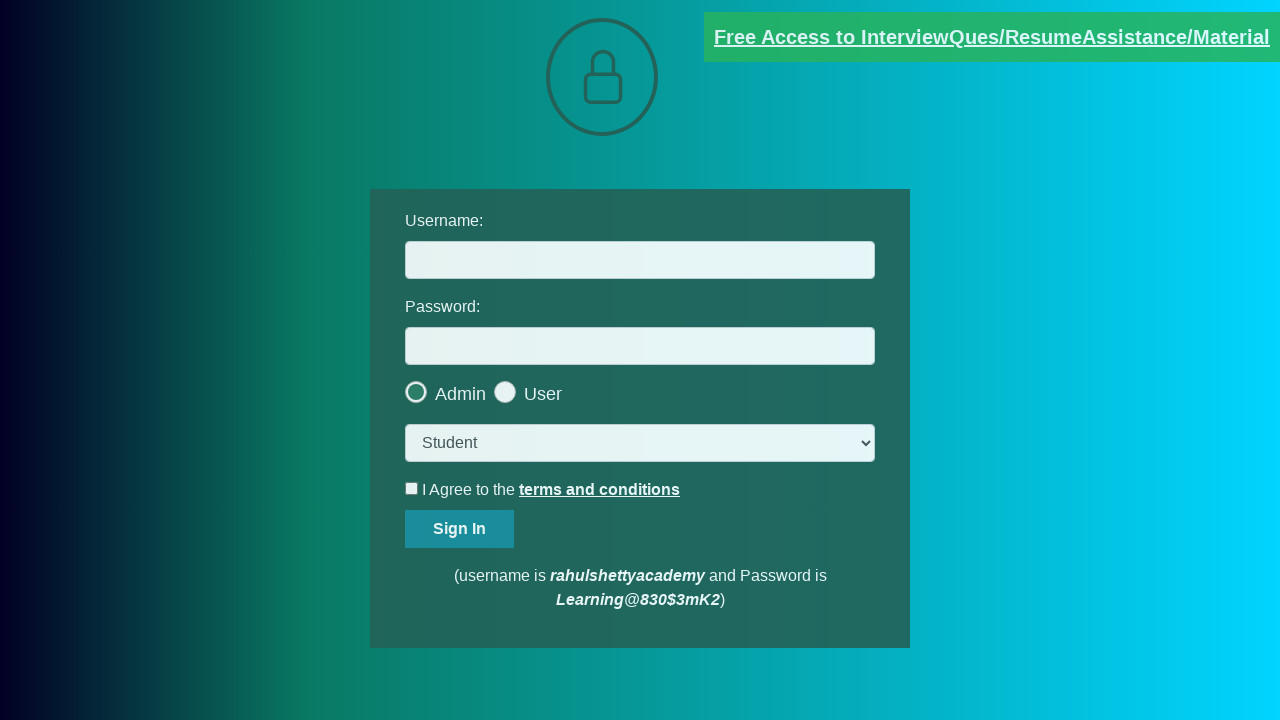

Obtained child page reference from popup
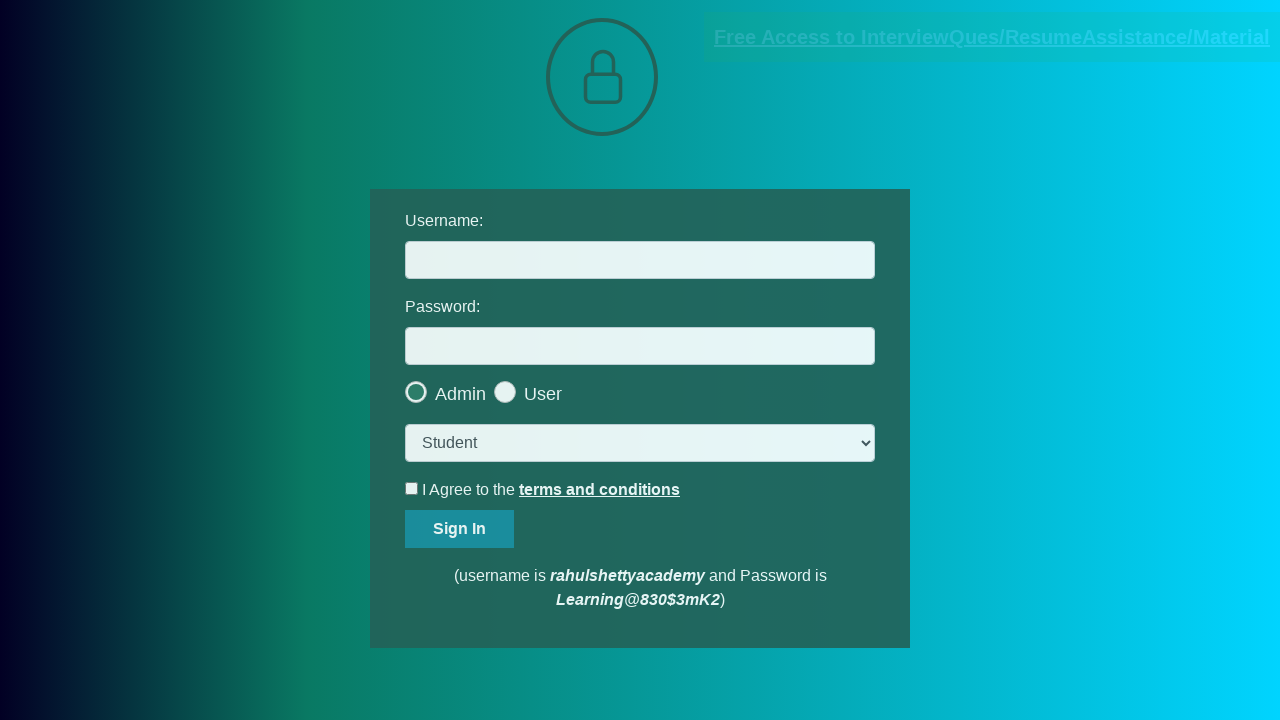

Retrieved text content from red element in child page
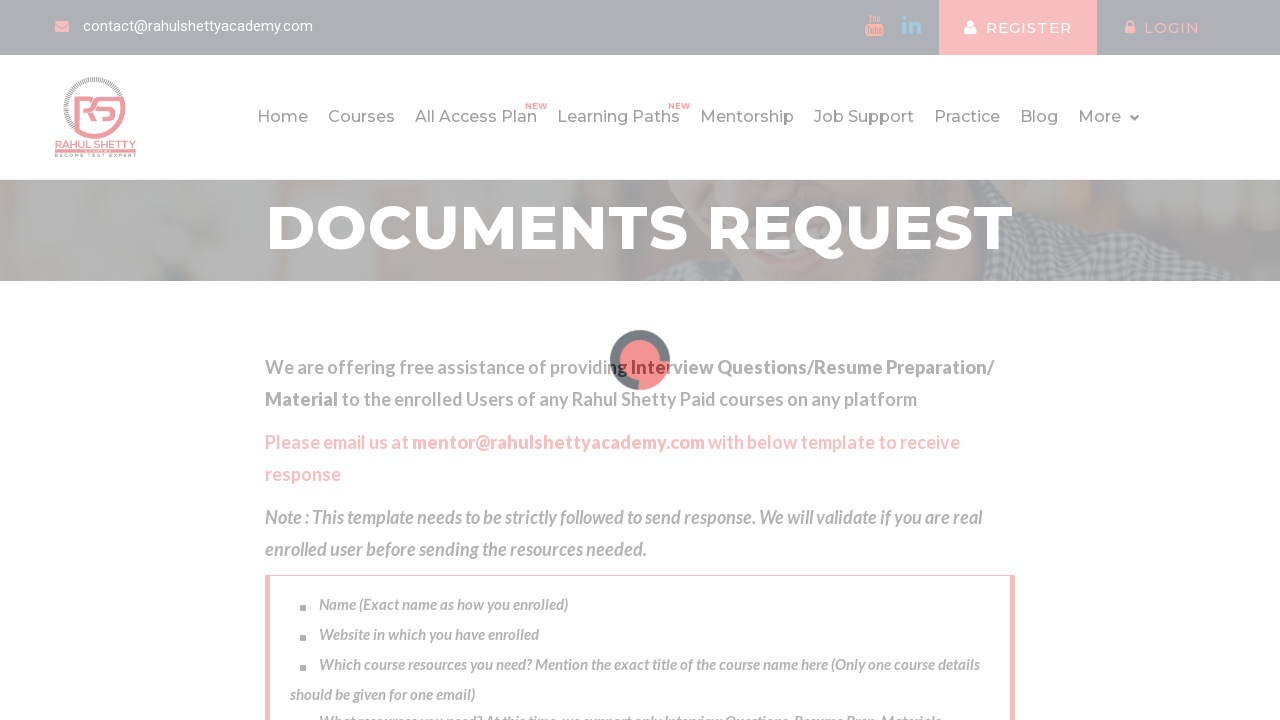

Parsed email from text: mentor@rahulshettyacademy.com
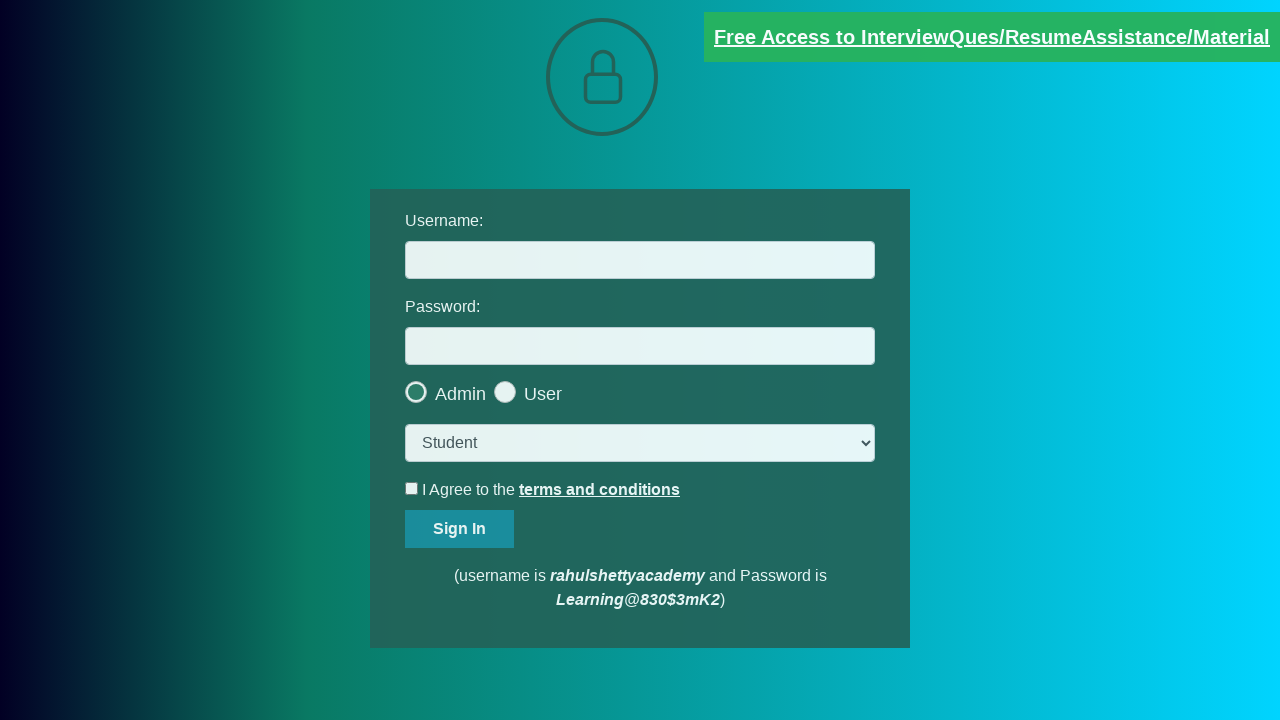

Verified email matches expected value 'mentor@rahulshettyacademy.com'
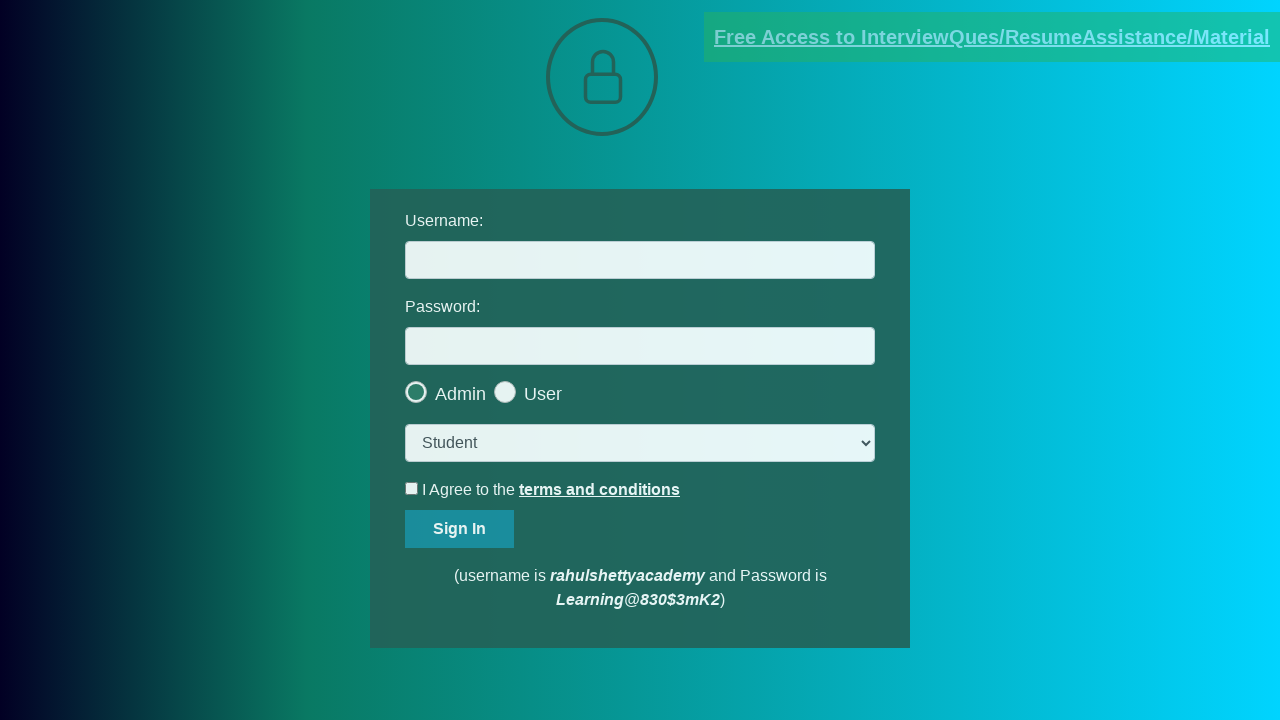

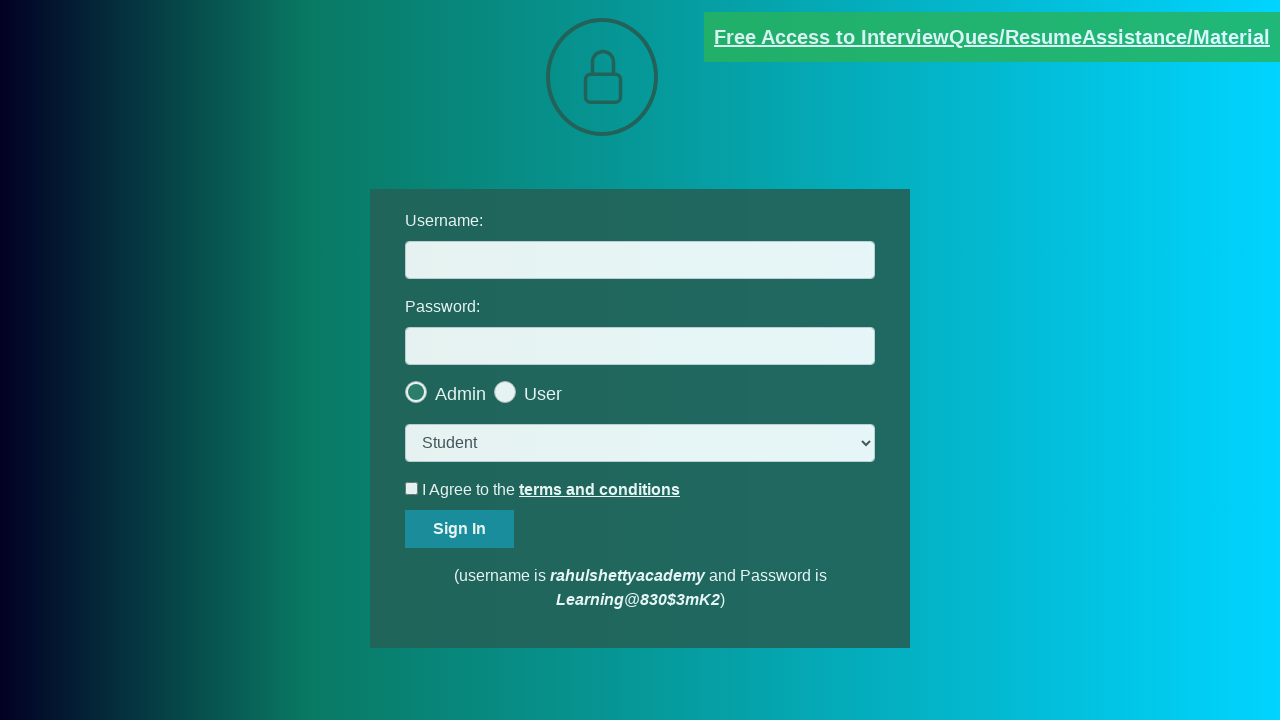